Tests investment lessons access by clicking "Начать учиться", verifying first lesson is accessible, and second lesson is locked

Starting URL: https://xn--d1aqf.xn--p1ai/academy/investments/

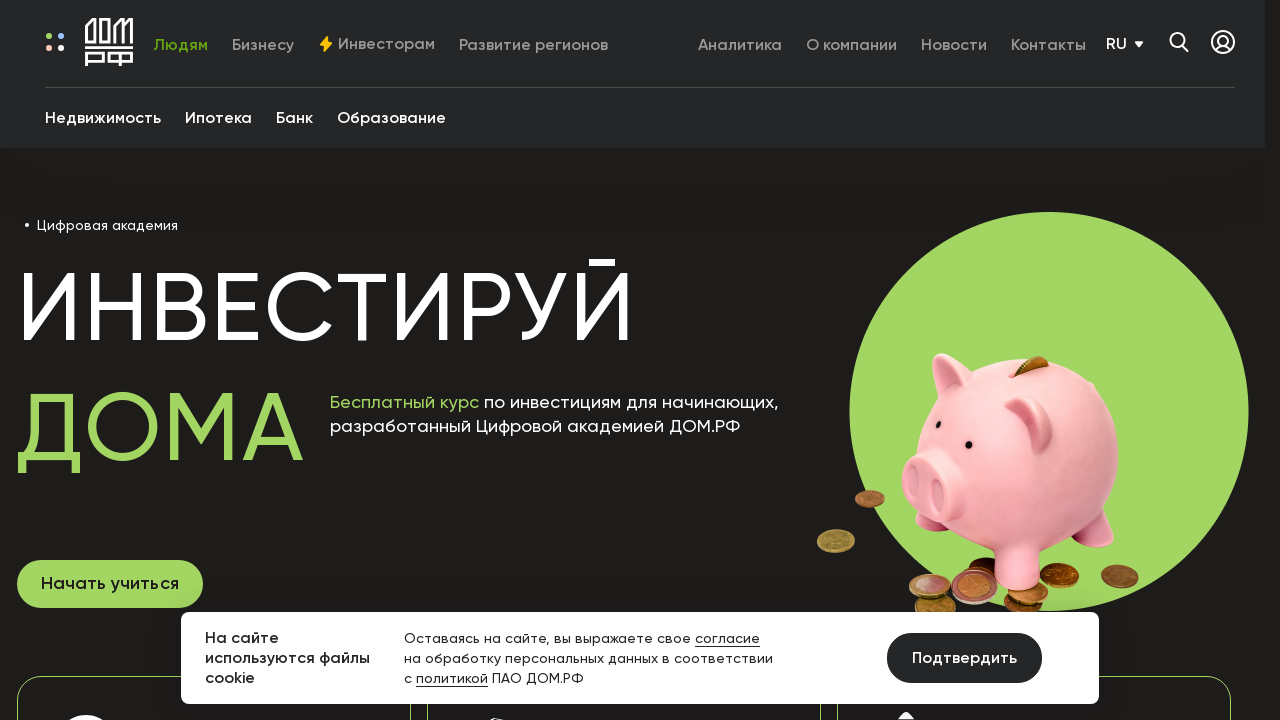

Clicked 'Начать учиться' button to start investment lessons at (110, 584) on text=Начать учиться
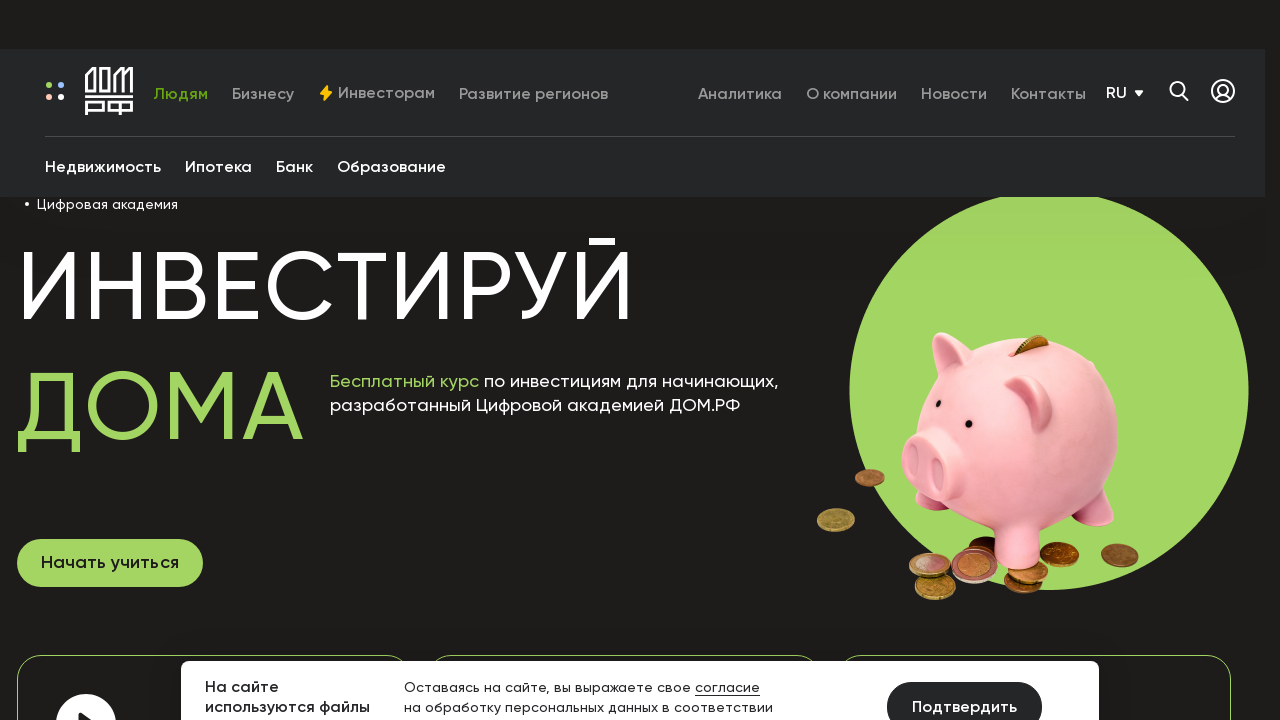

Clicked on first lesson at (632, 360) on .ai-lesson >> nth=0
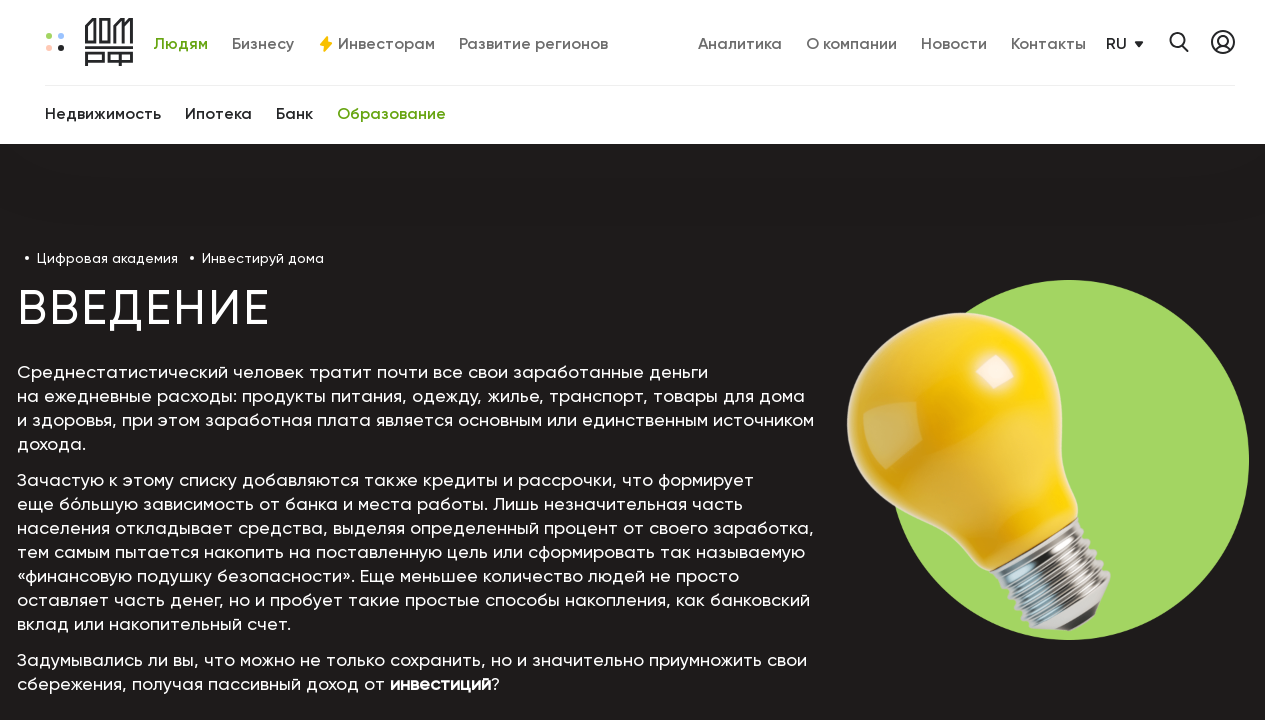

Waited for first lesson header to load
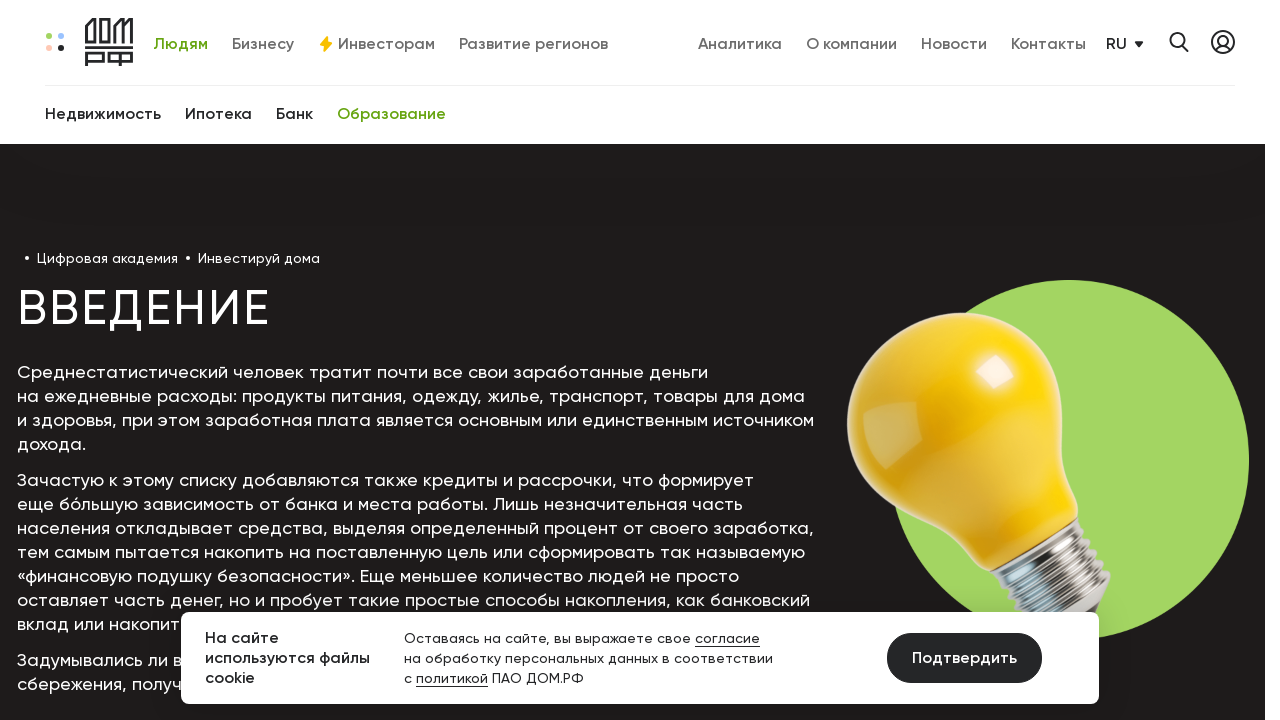

Verified first lesson header contains 'Введение' text
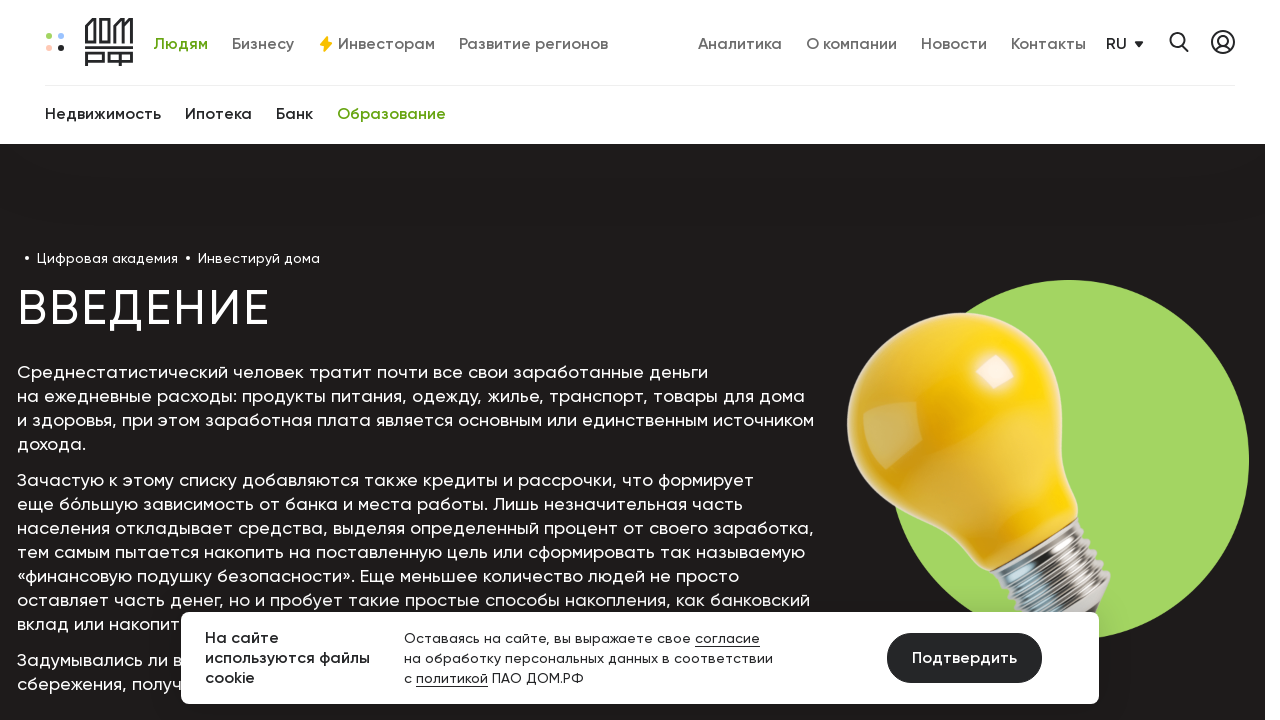

Navigated back to lessons list
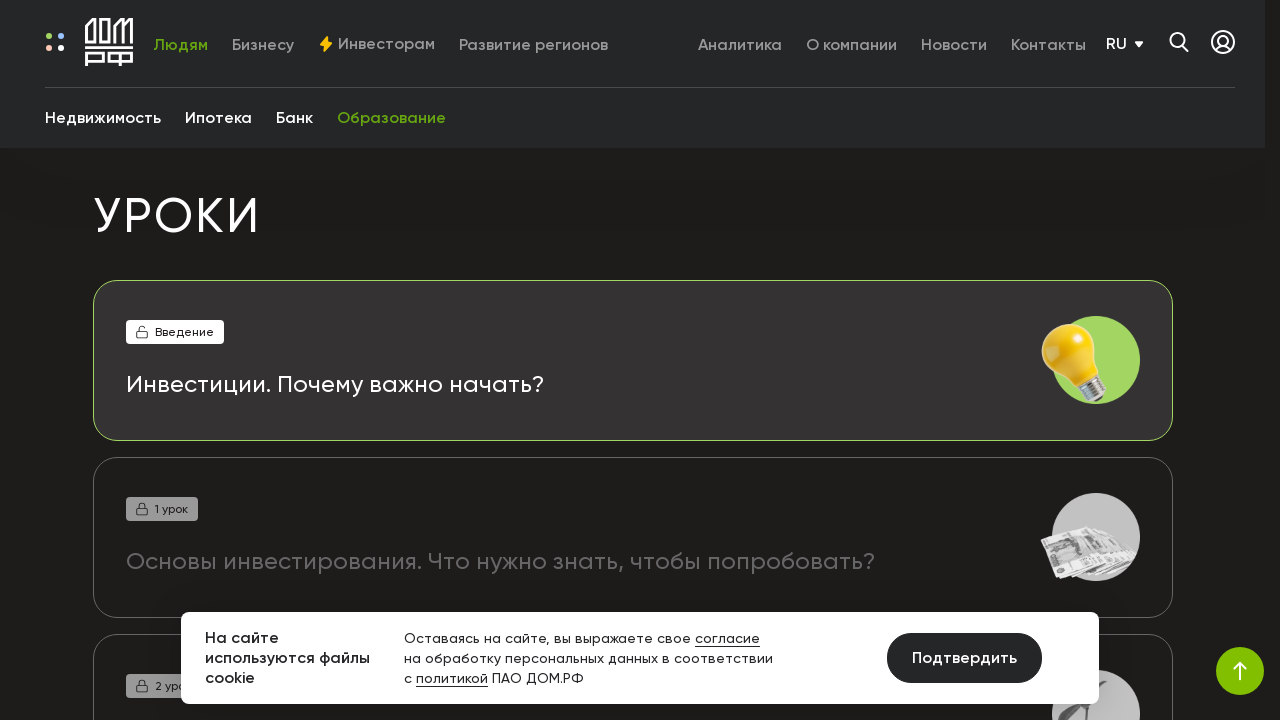

Clicked on second (locked) lesson at (632, 360) on .ai-lesson >> nth=2
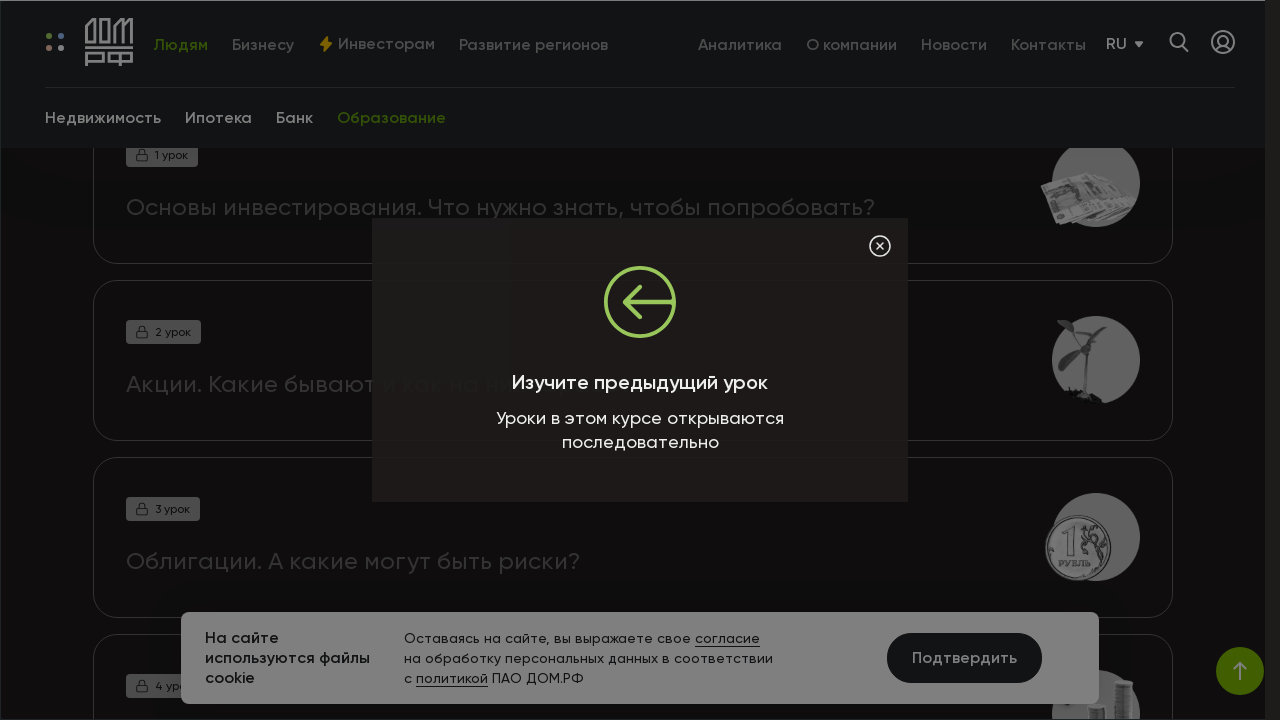

Waited for disabled lesson message to load
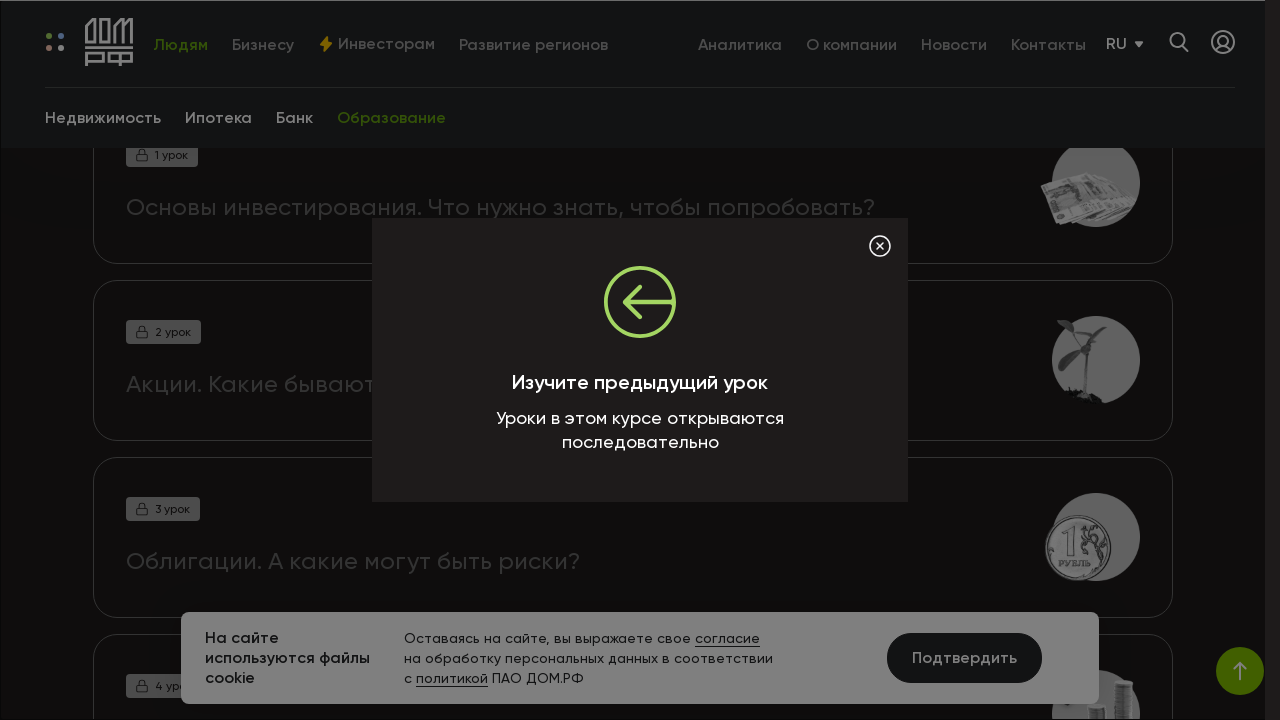

Verified second lesson is locked with message 'Изучите предыдущий урок'
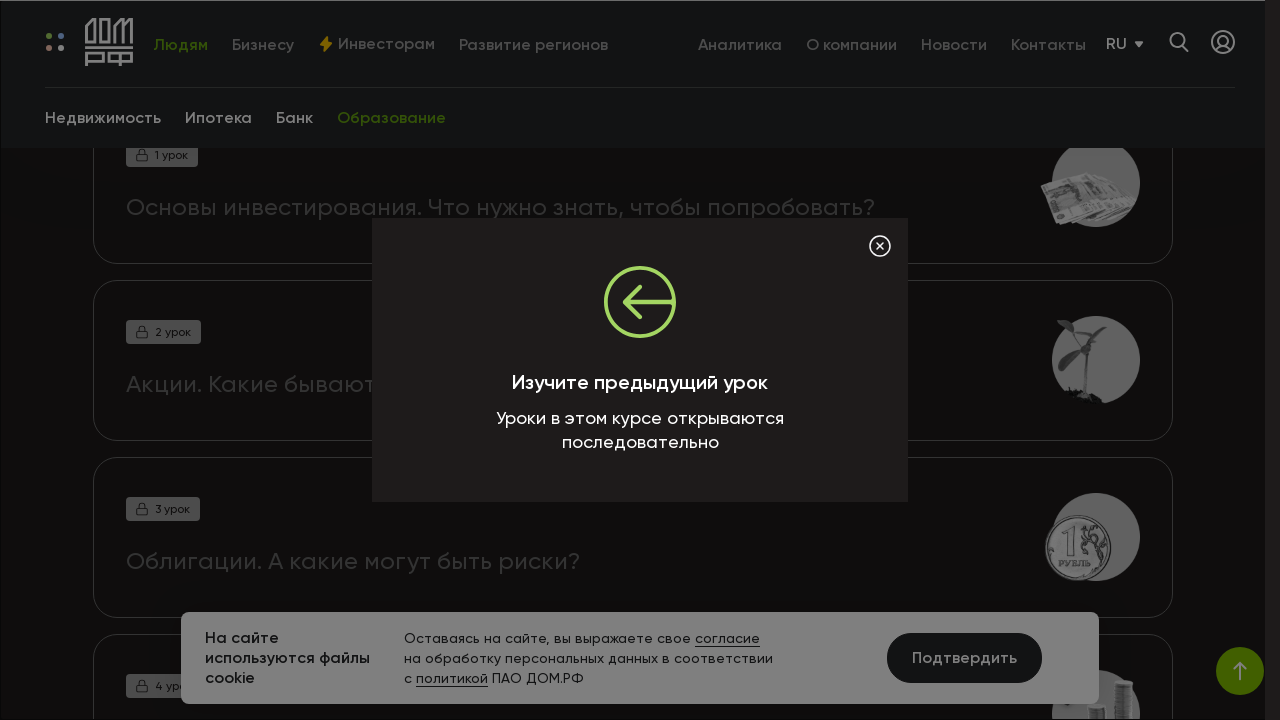

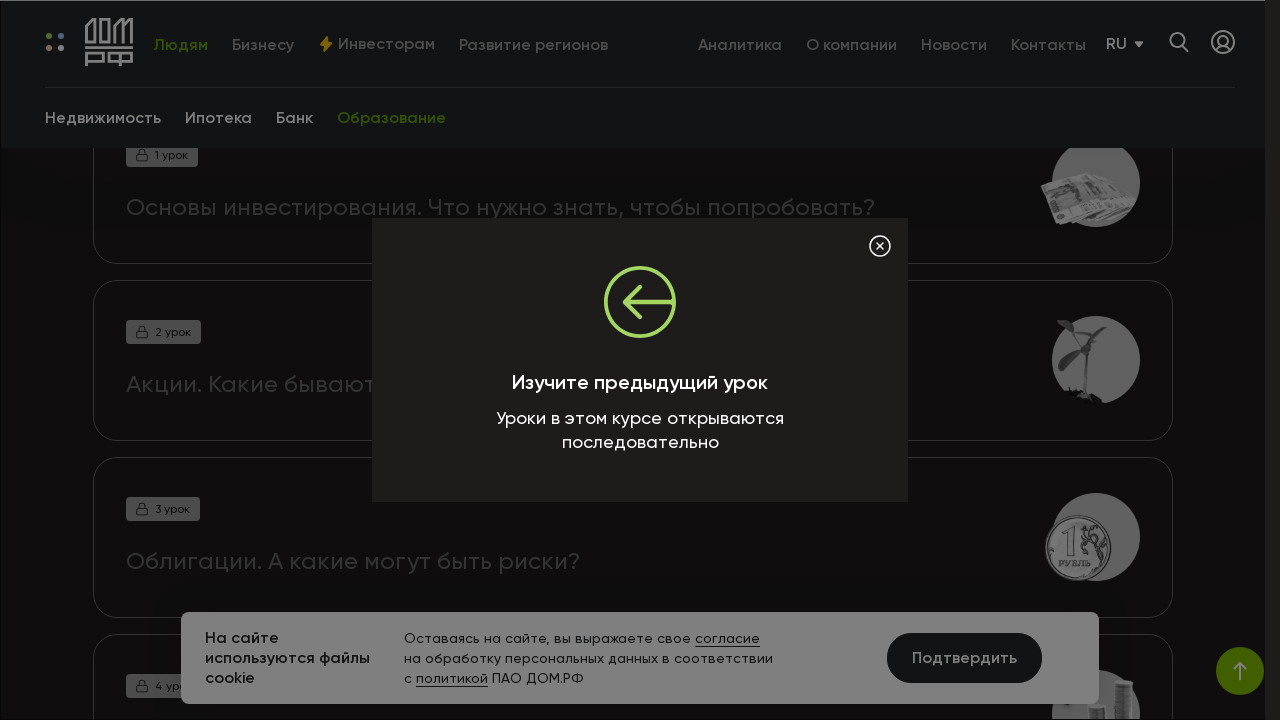